Tests dragging an element restricted to Y-axis movement only on the Axis Restriction tab

Starting URL: https://demoqa.com/dragabble

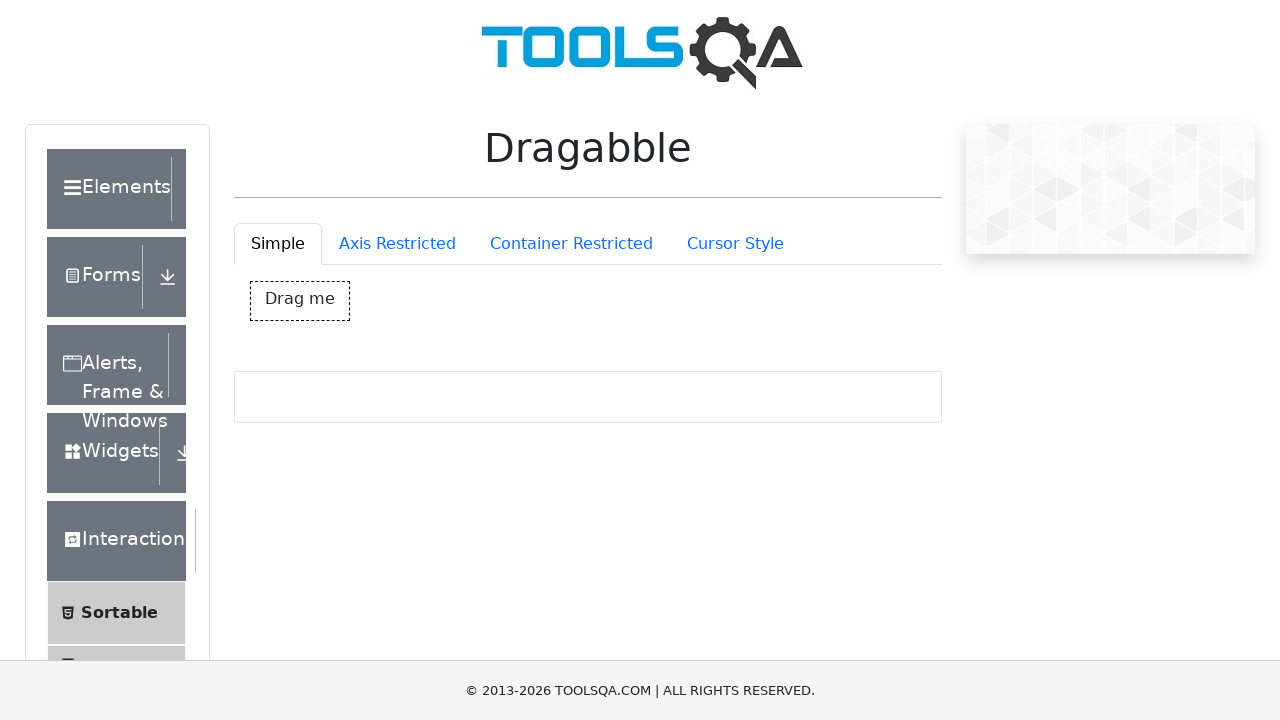

Clicked on the Axis Restriction tab at (397, 244) on #draggableExample-tab-axisRestriction
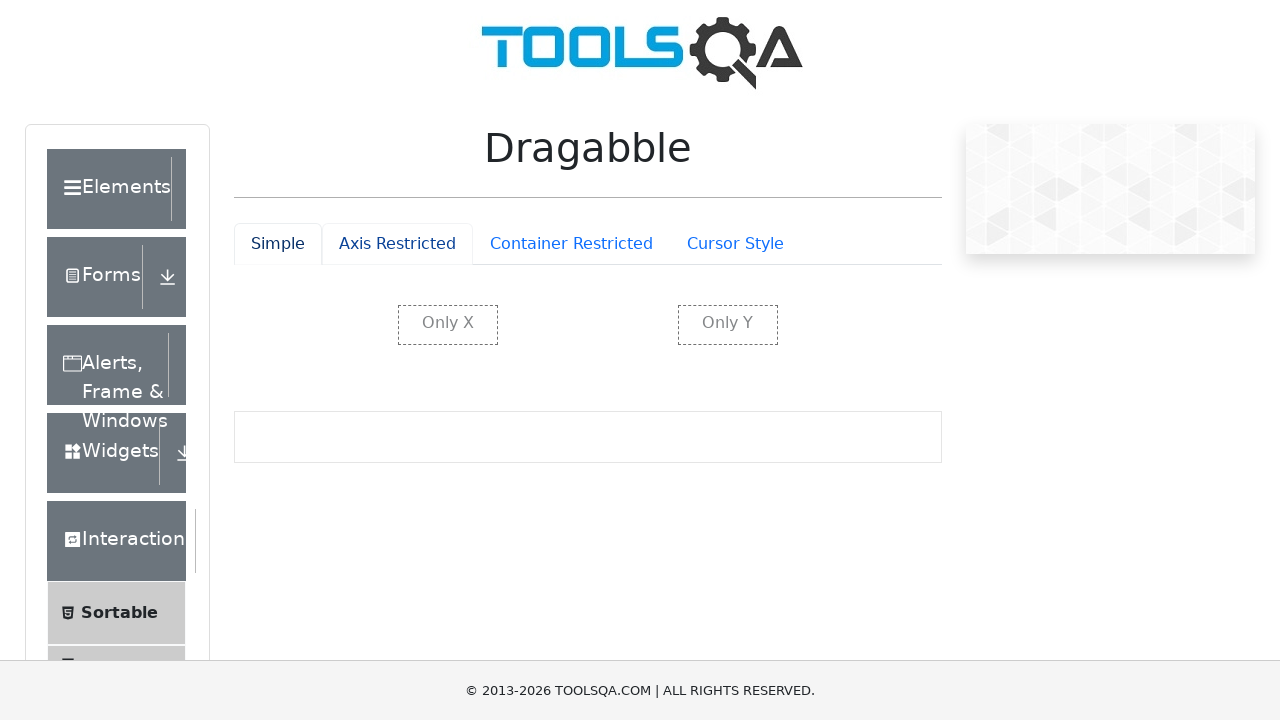

Y-axis restricted element loaded and visible
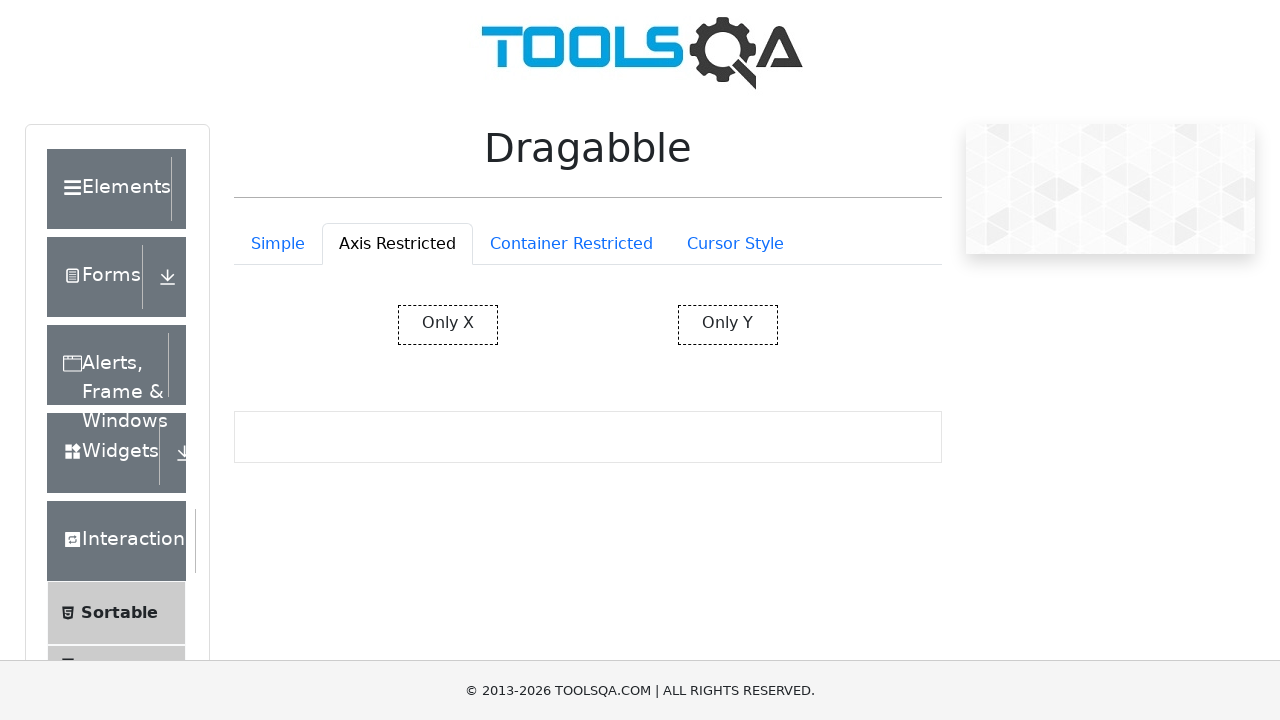

Located the Y-axis restricted element
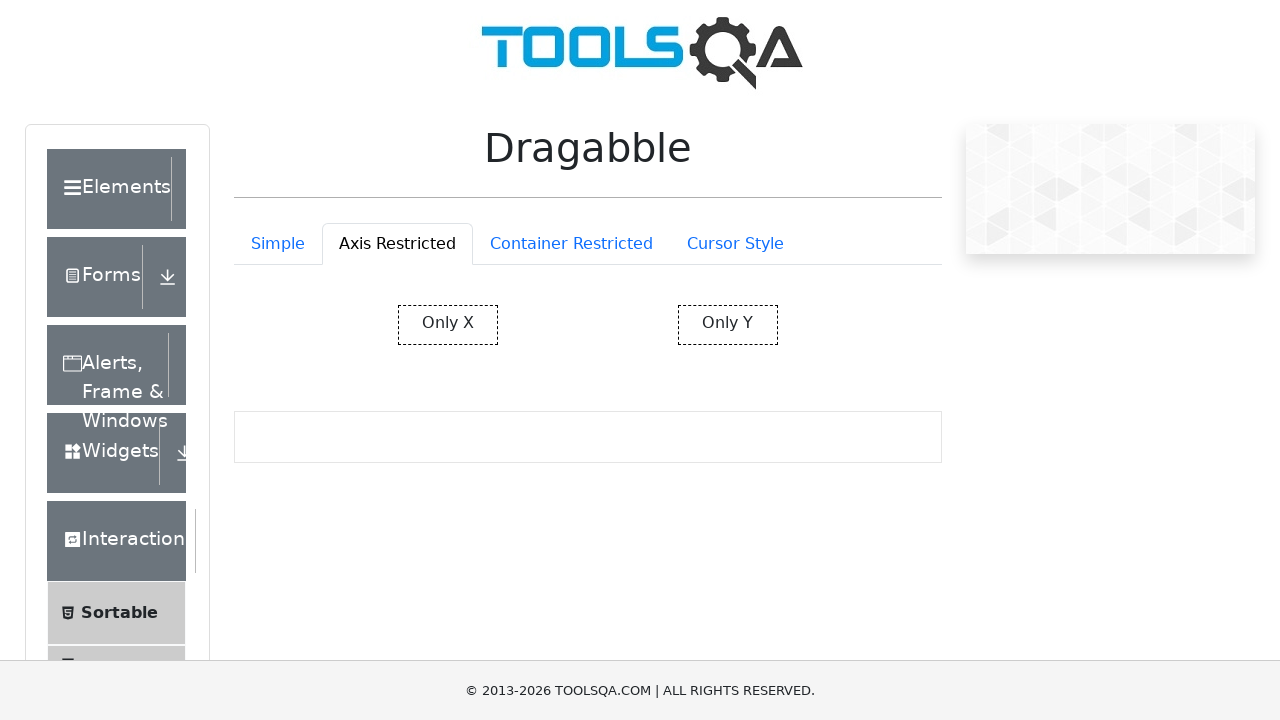

Retrieved bounding box of Y-axis restricted element
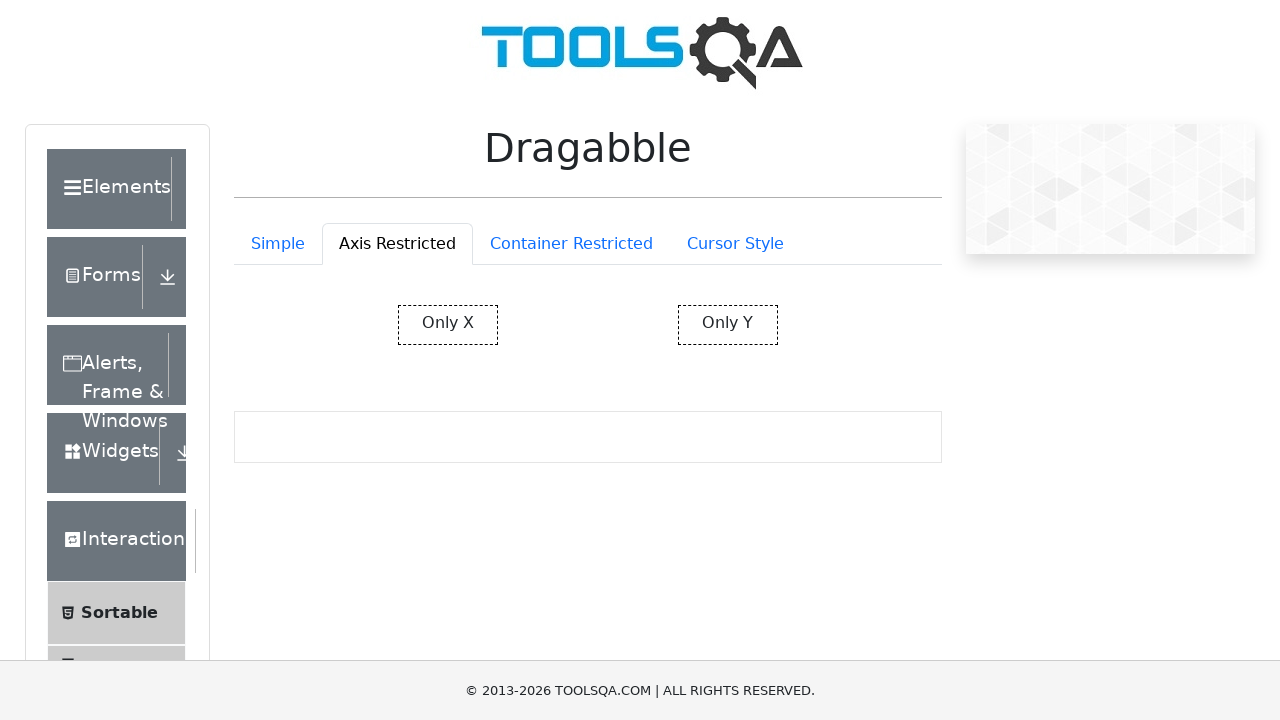

Moved mouse to center of Y-axis restricted element at (728, 325)
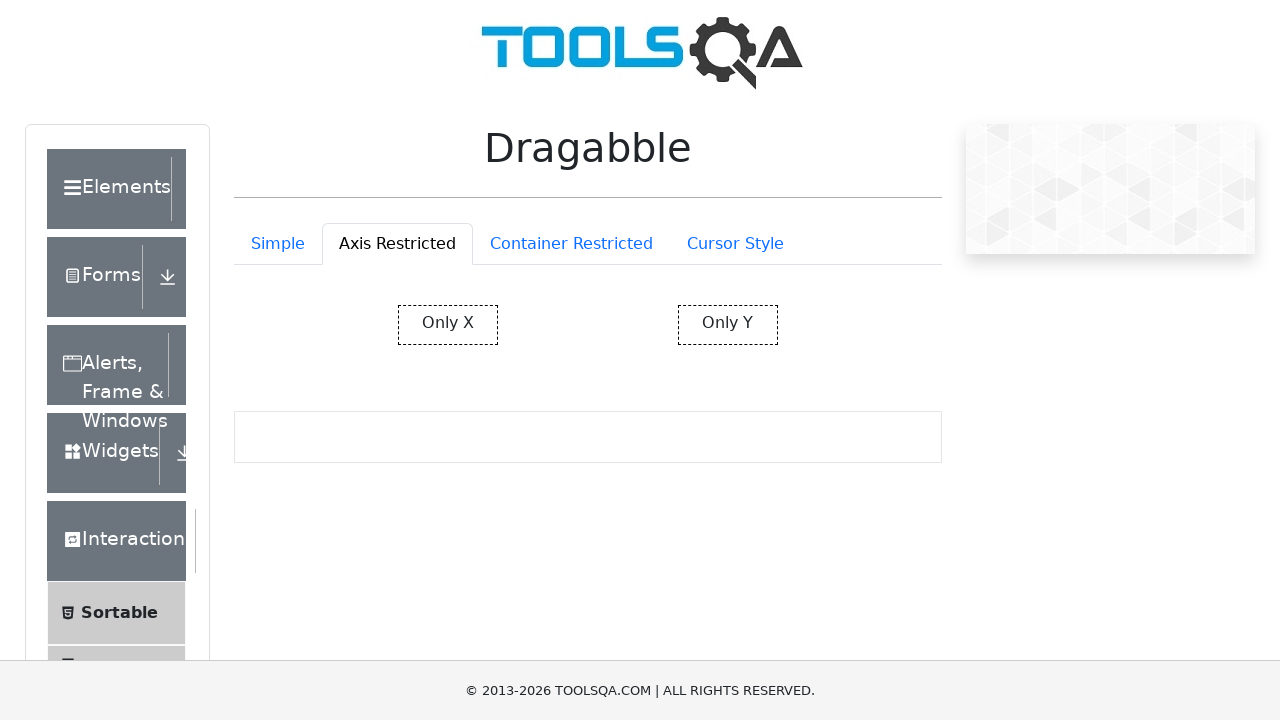

Pressed mouse button down to start drag at (728, 325)
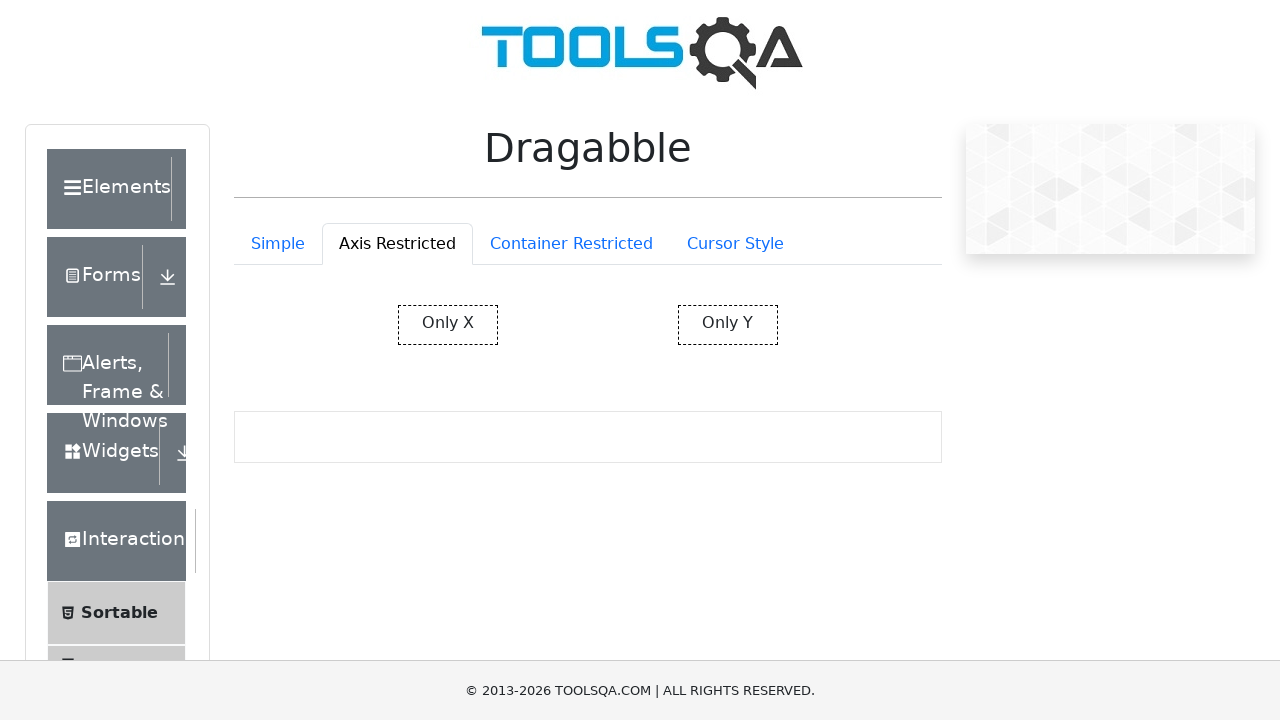

Dragged element 220 pixels down on Y-axis at (728, 545)
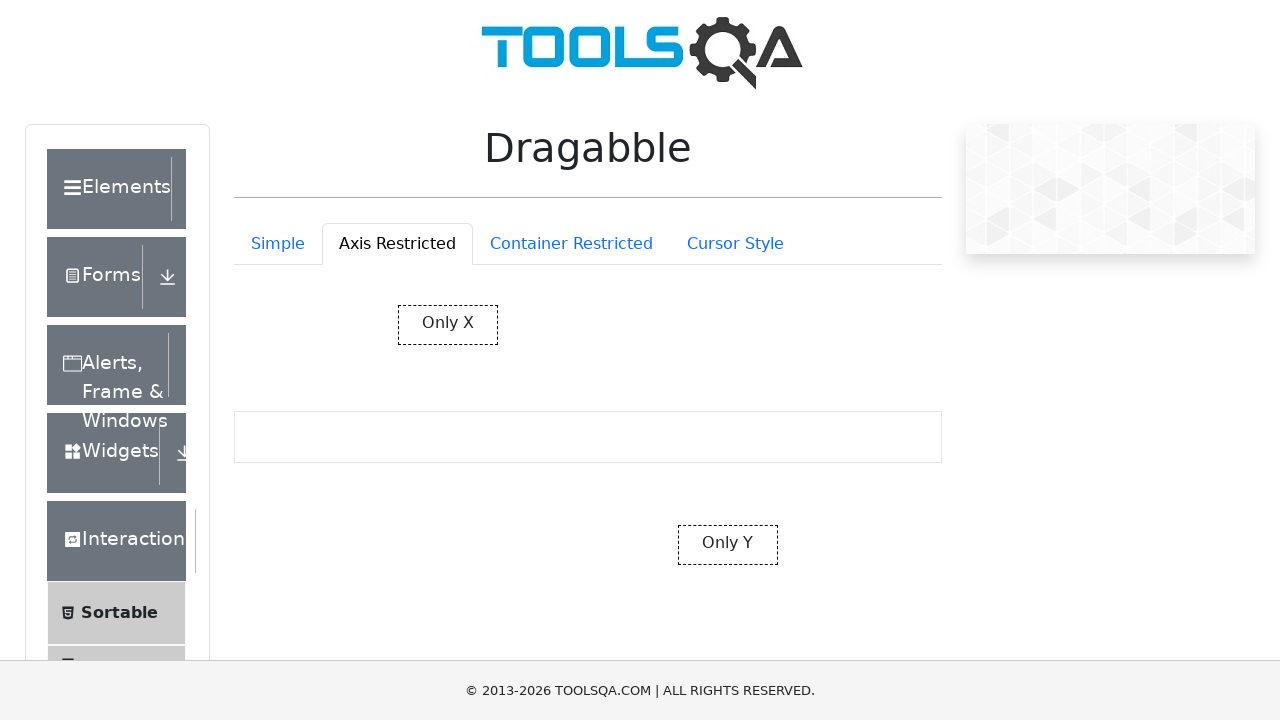

Released mouse button to complete drag operation at (728, 545)
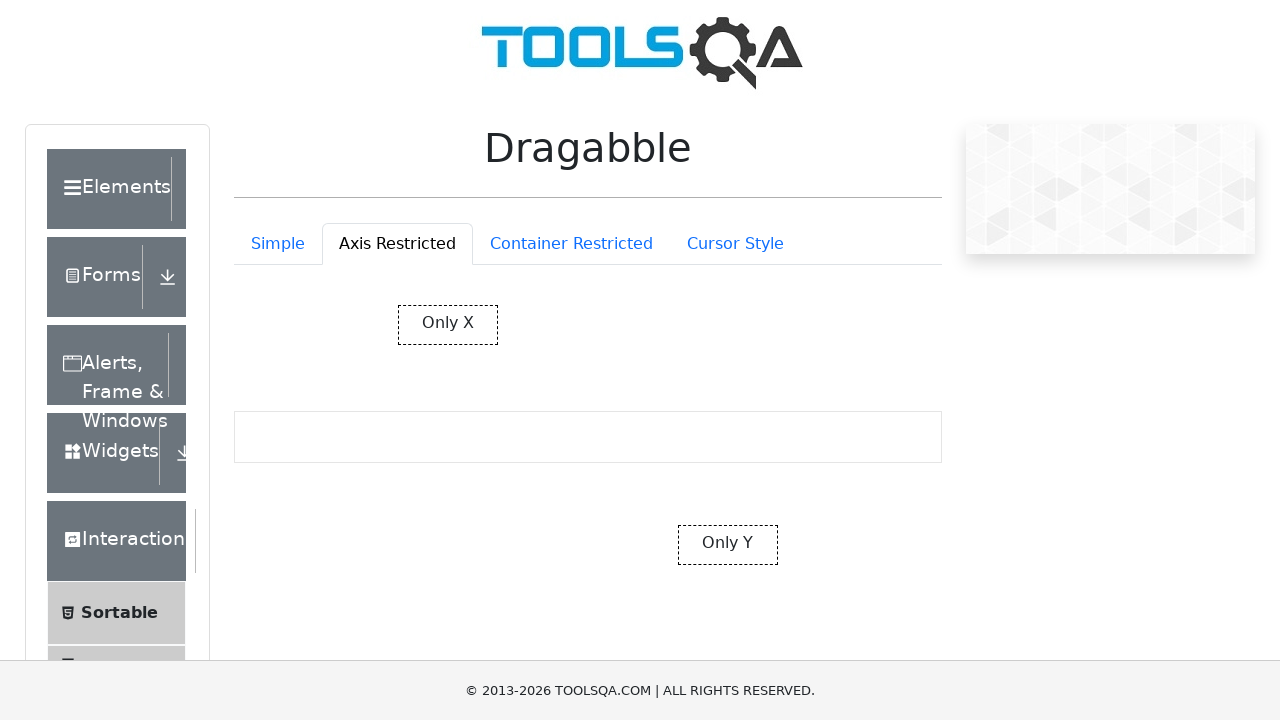

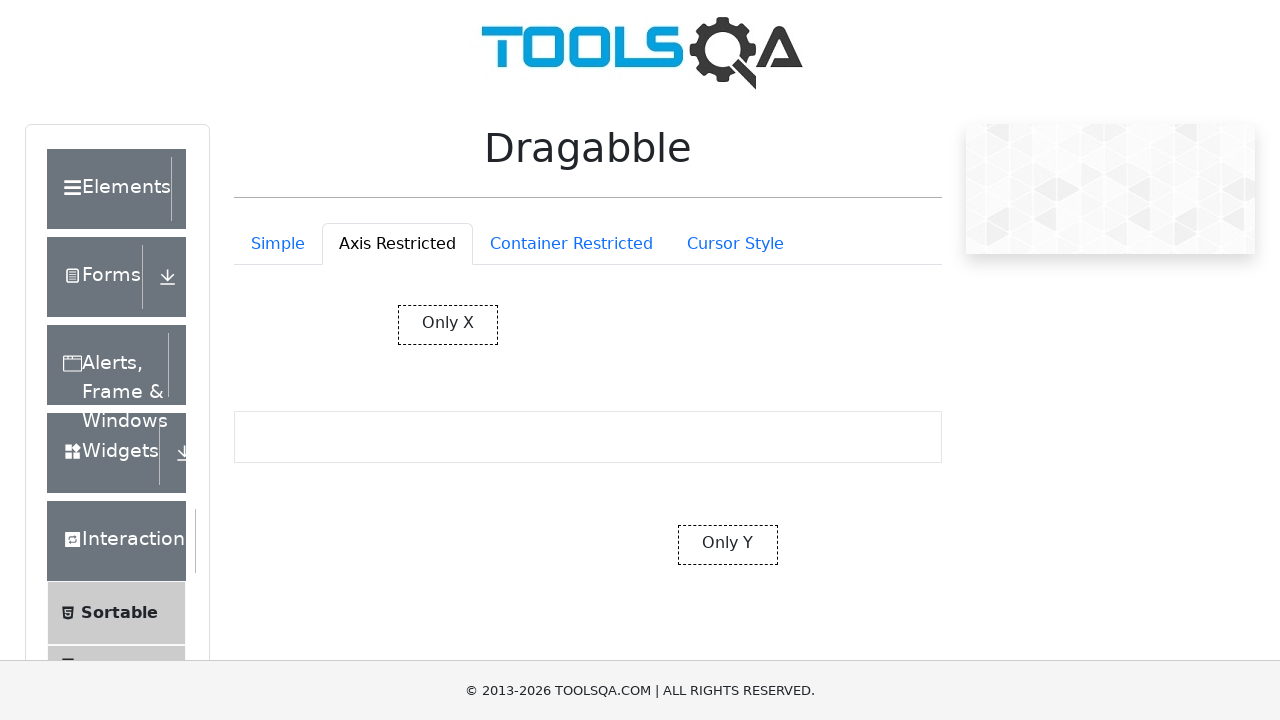